Tests JavaScript prompt alert functionality by clicking a button to trigger a prompt, entering text into the alert, and accepting it

Starting URL: https://the-internet.herokuapp.com/javascript_alerts

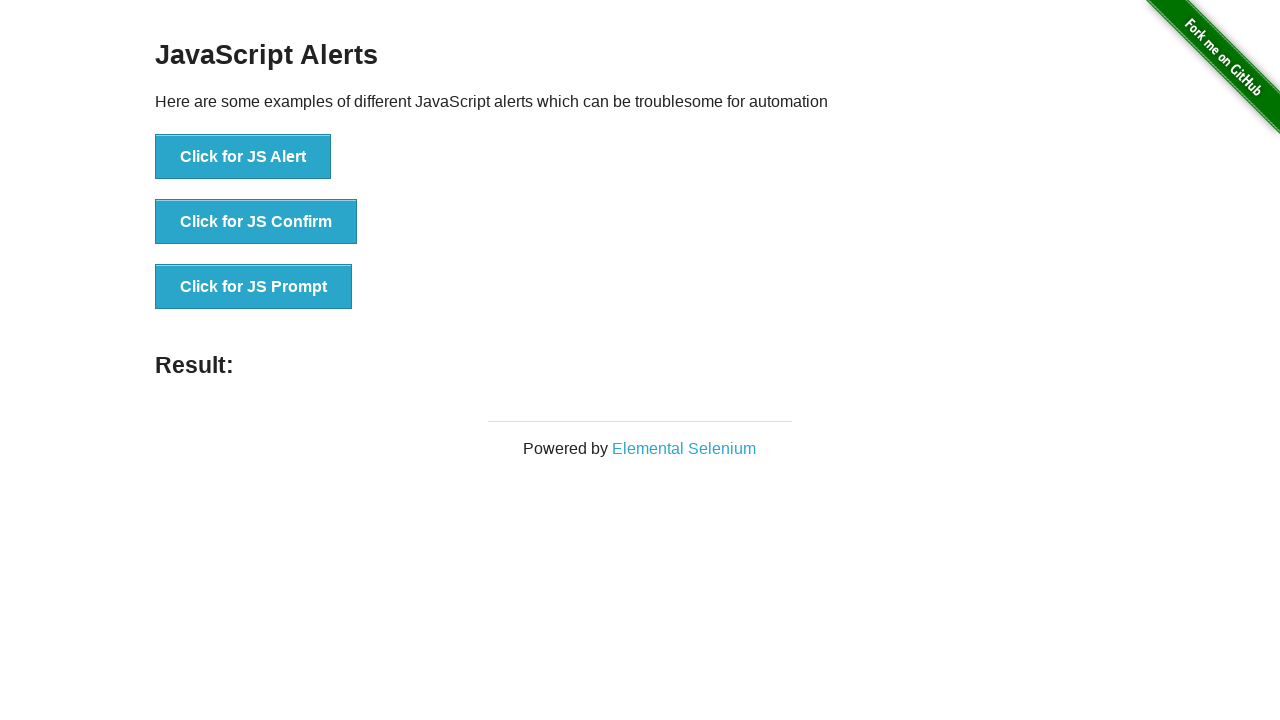

Clicked 'Click for JS Prompt' button to trigger prompt alert at (254, 287) on xpath=//button[normalize-space()='Click for JS Prompt']
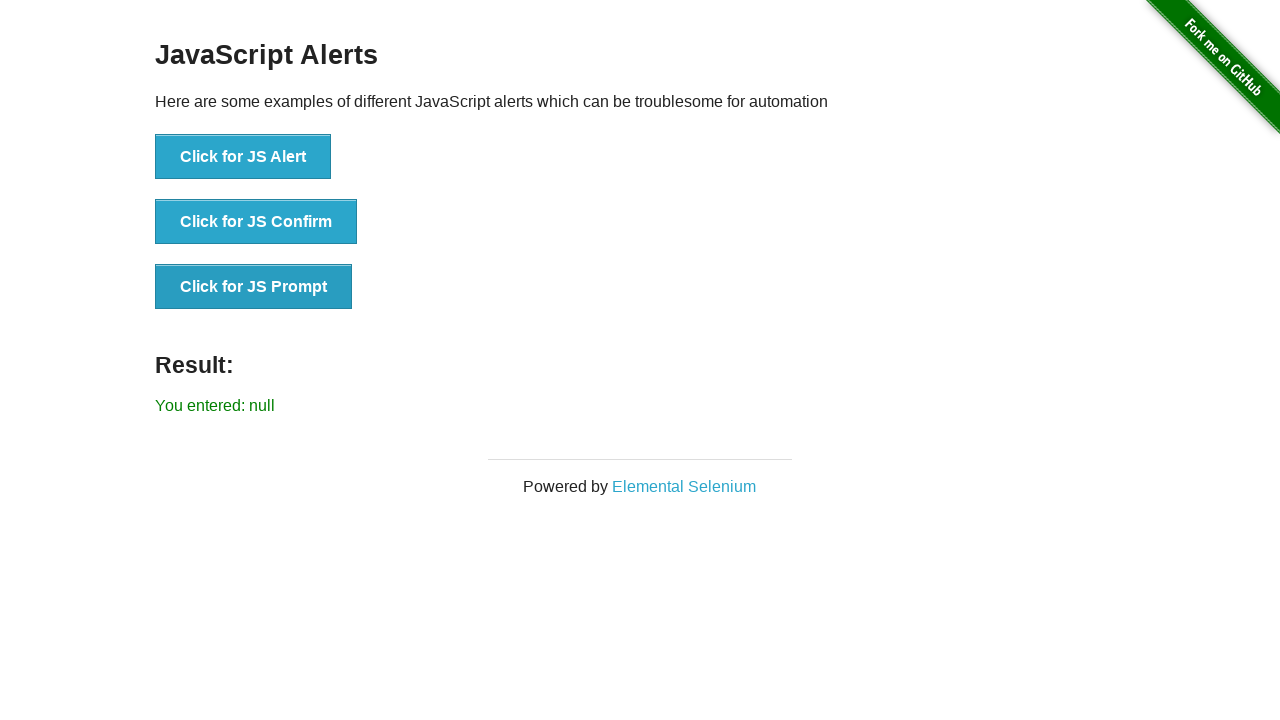

Set up dialog handler to accept prompt with text 'Darshan T S'
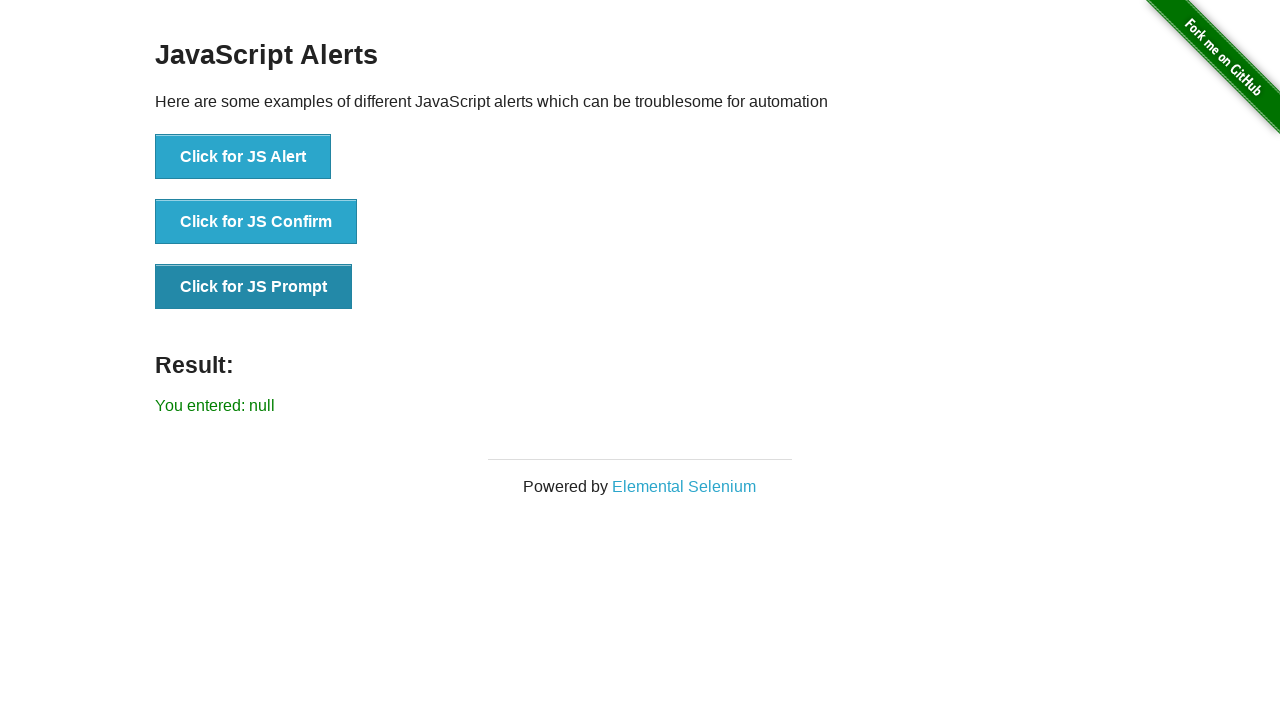

Waited for result text element to appear
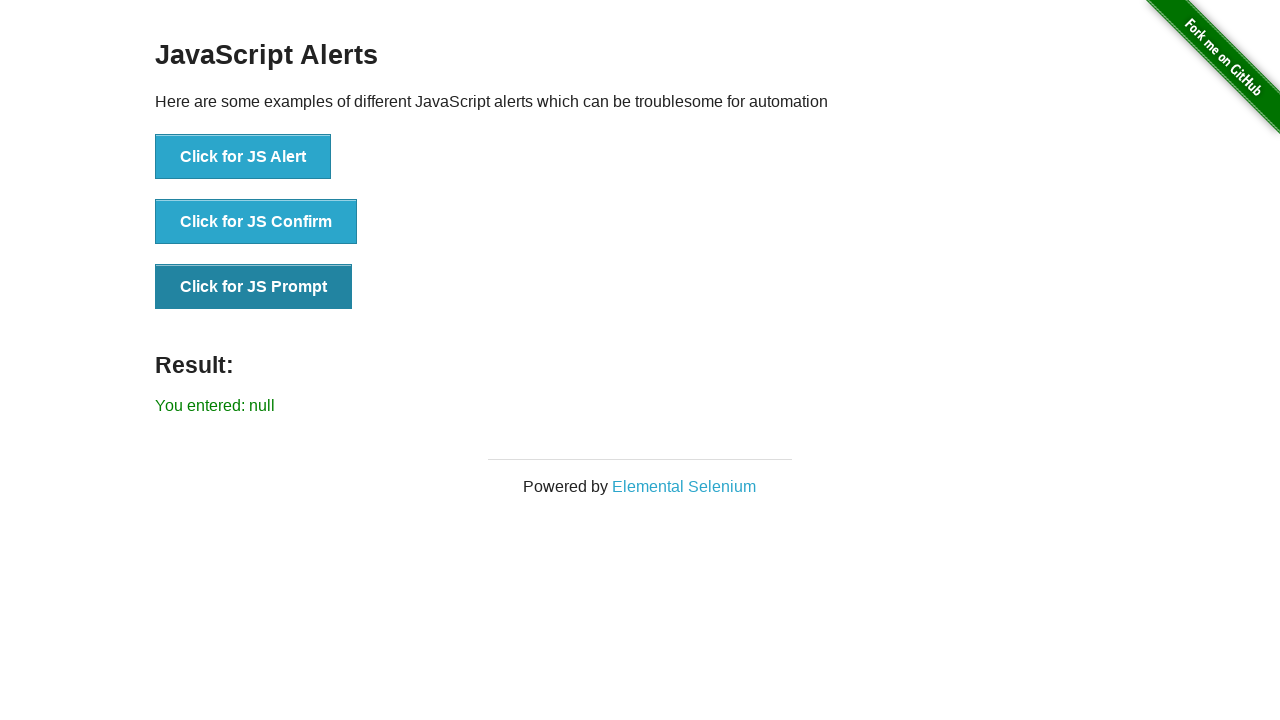

Retrieved result text: You entered: null
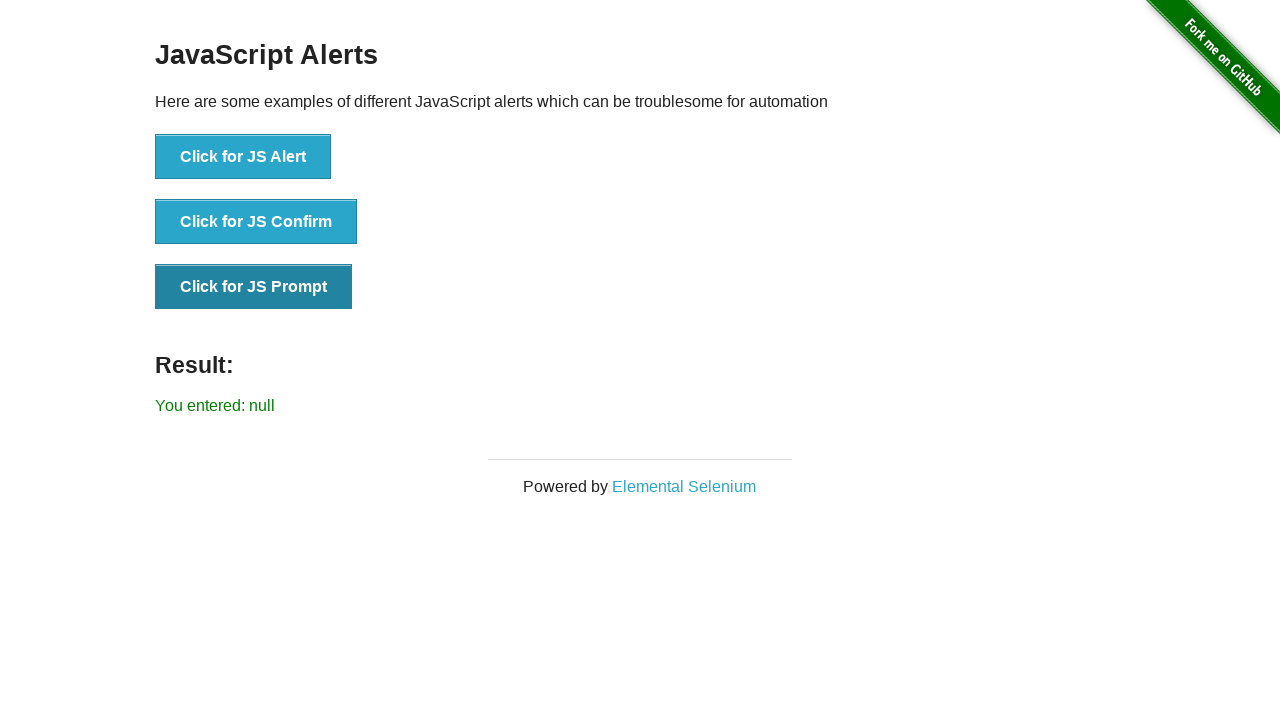

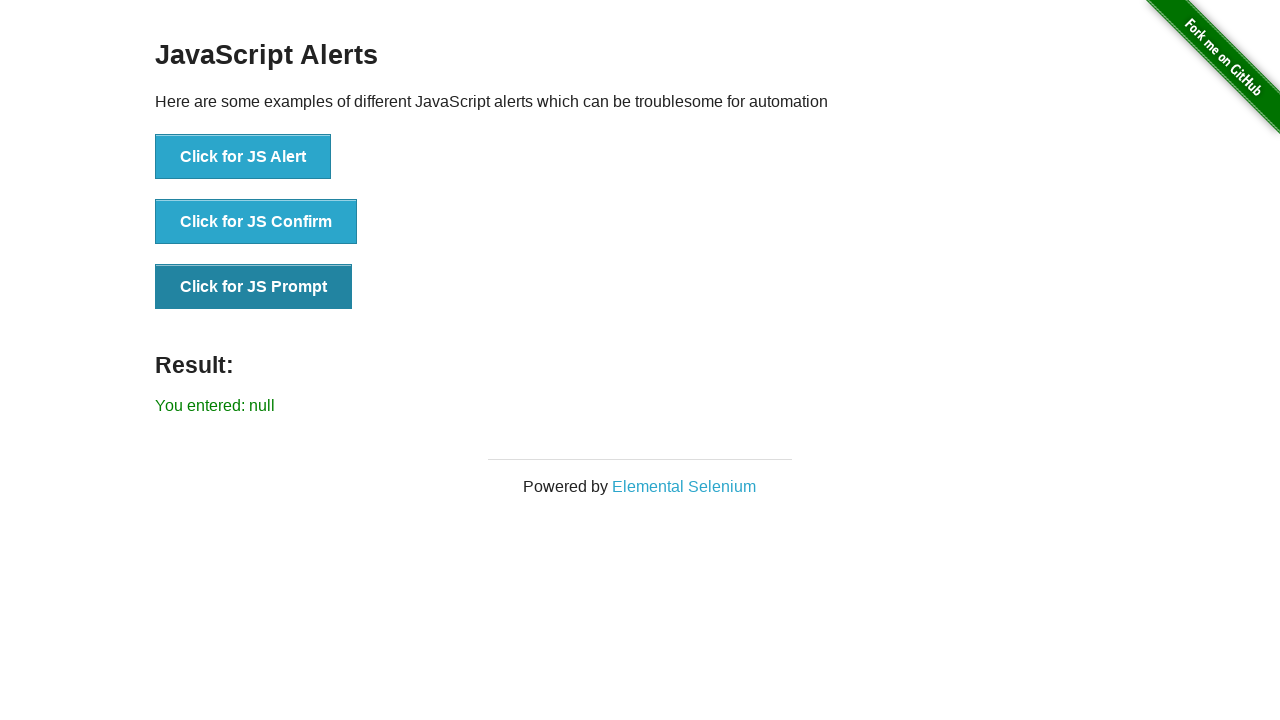